Tests link text navigation by clicking on the Home link element

Starting URL: https://demoqa.com/links

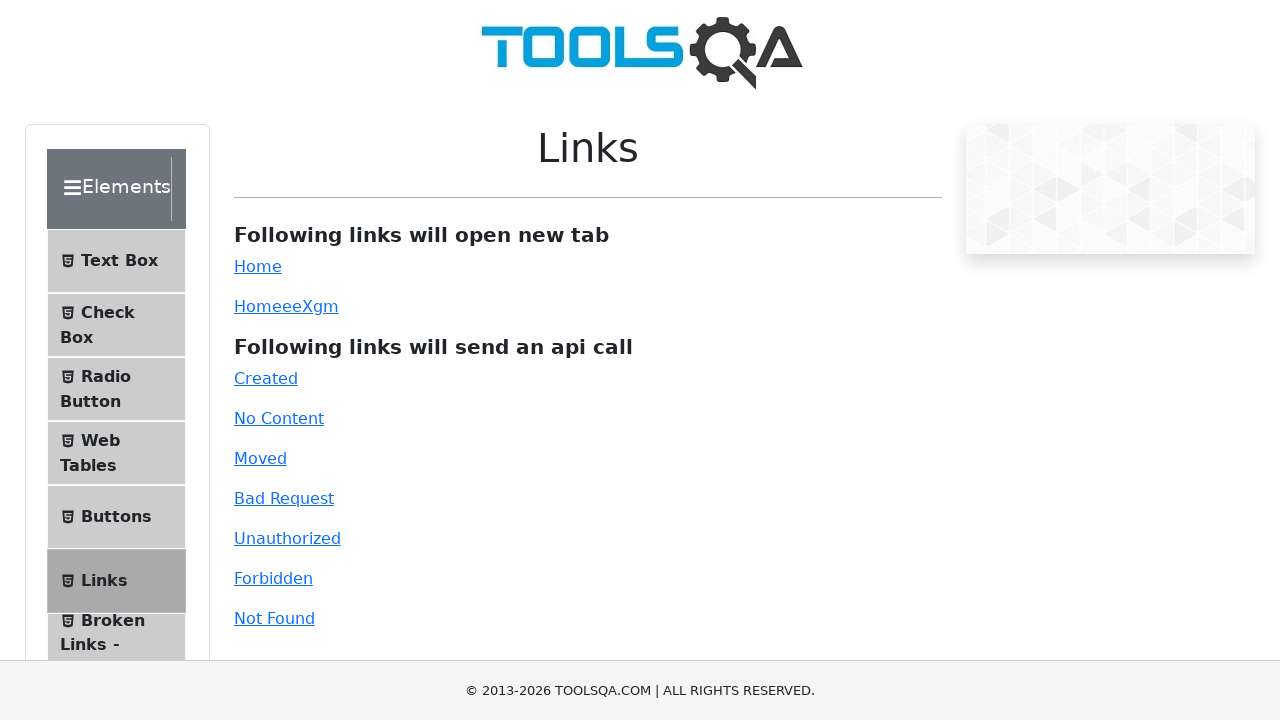

Waited for Home link to be present
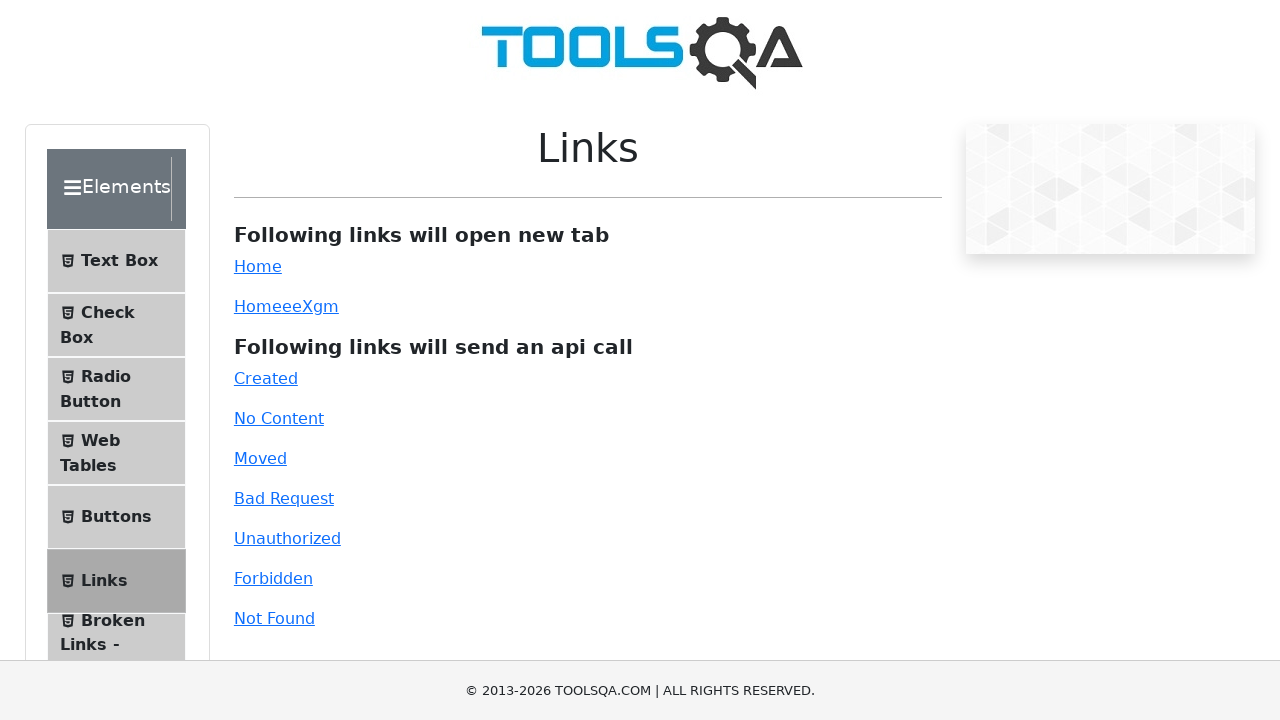

Clicked on the Home link element at (258, 266) on text=Home
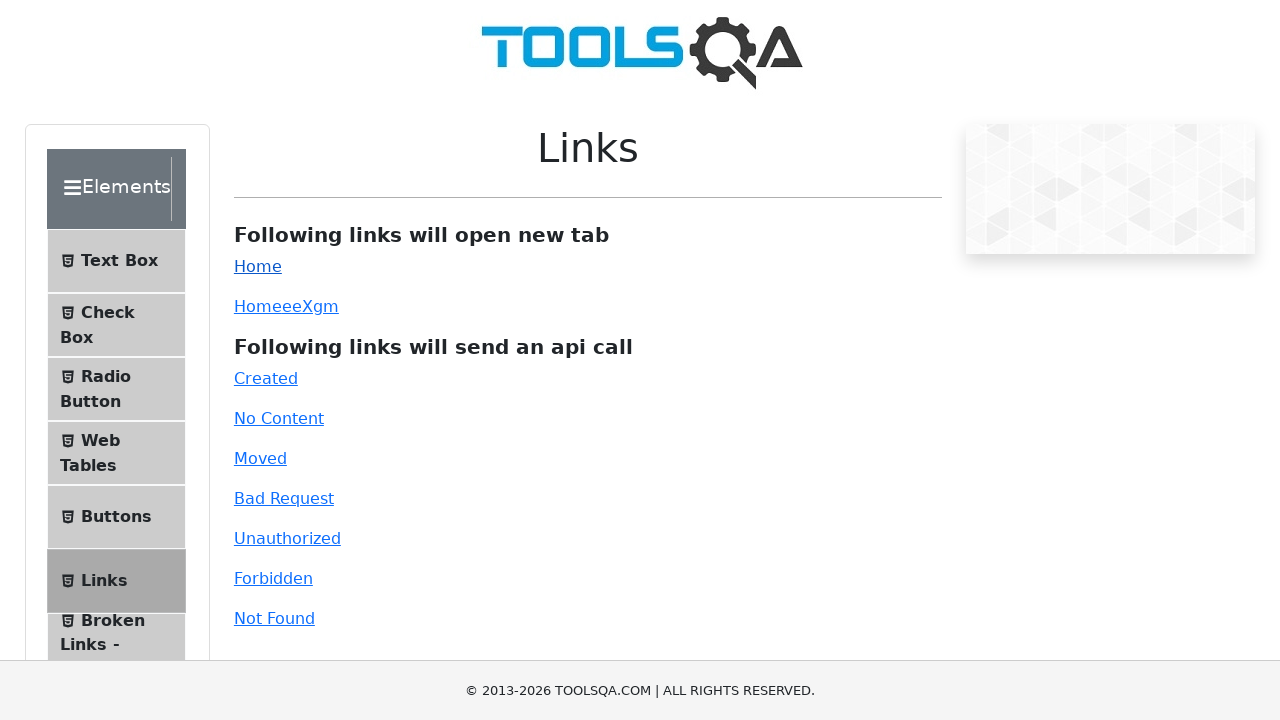

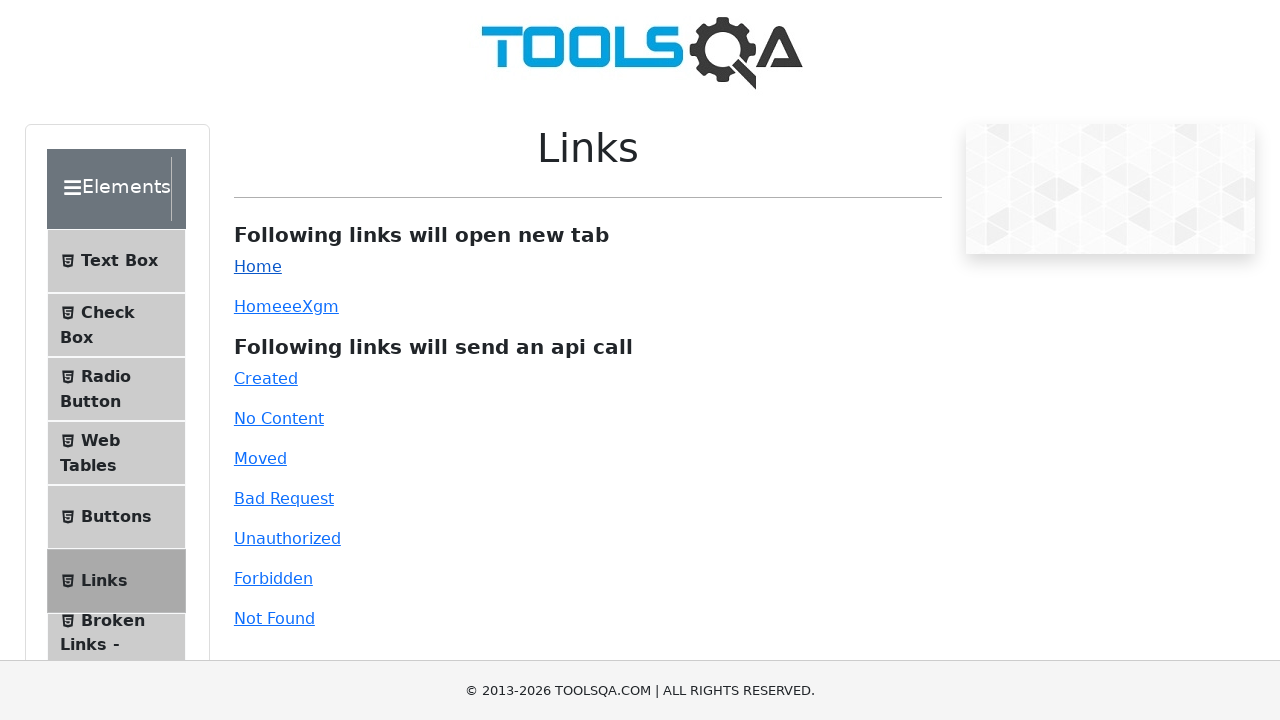